Solves a simple math problem by reading two numbers from the page, calculating their sum, and selecting the answer from a dropdown menu

Starting URL: https://suninjuly.github.io/selects1.html

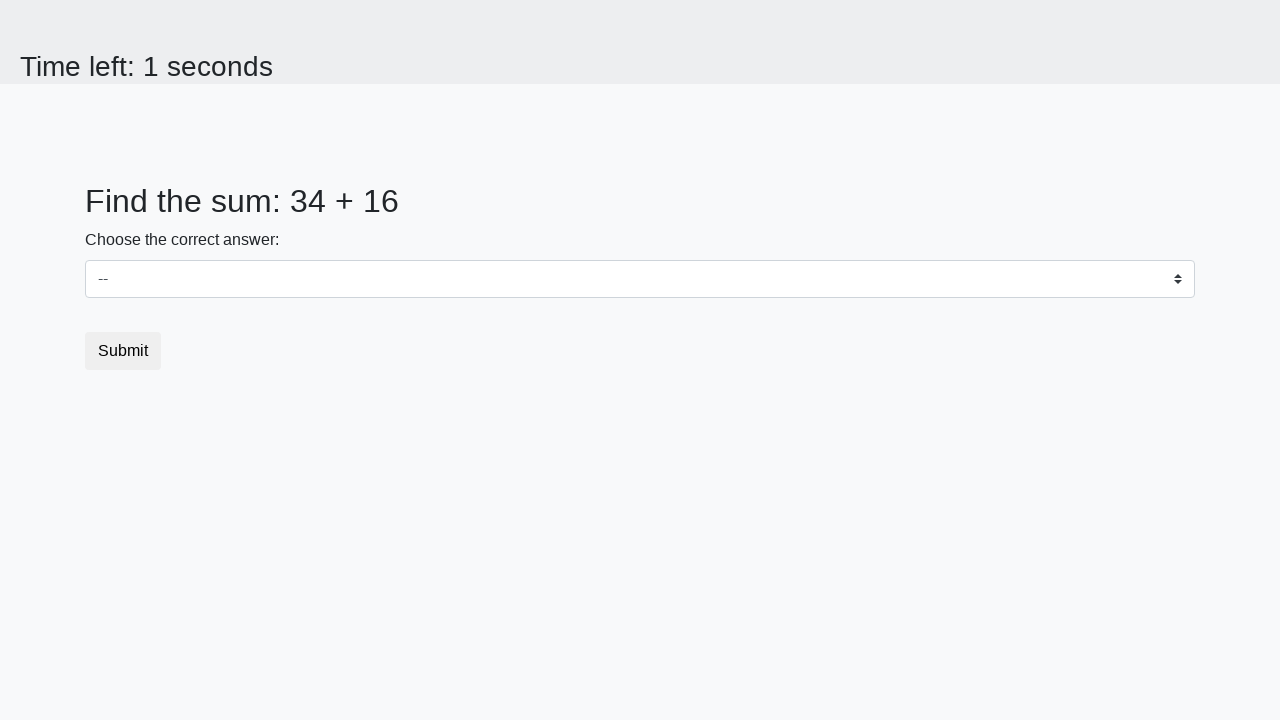

Located first number element (#num1)
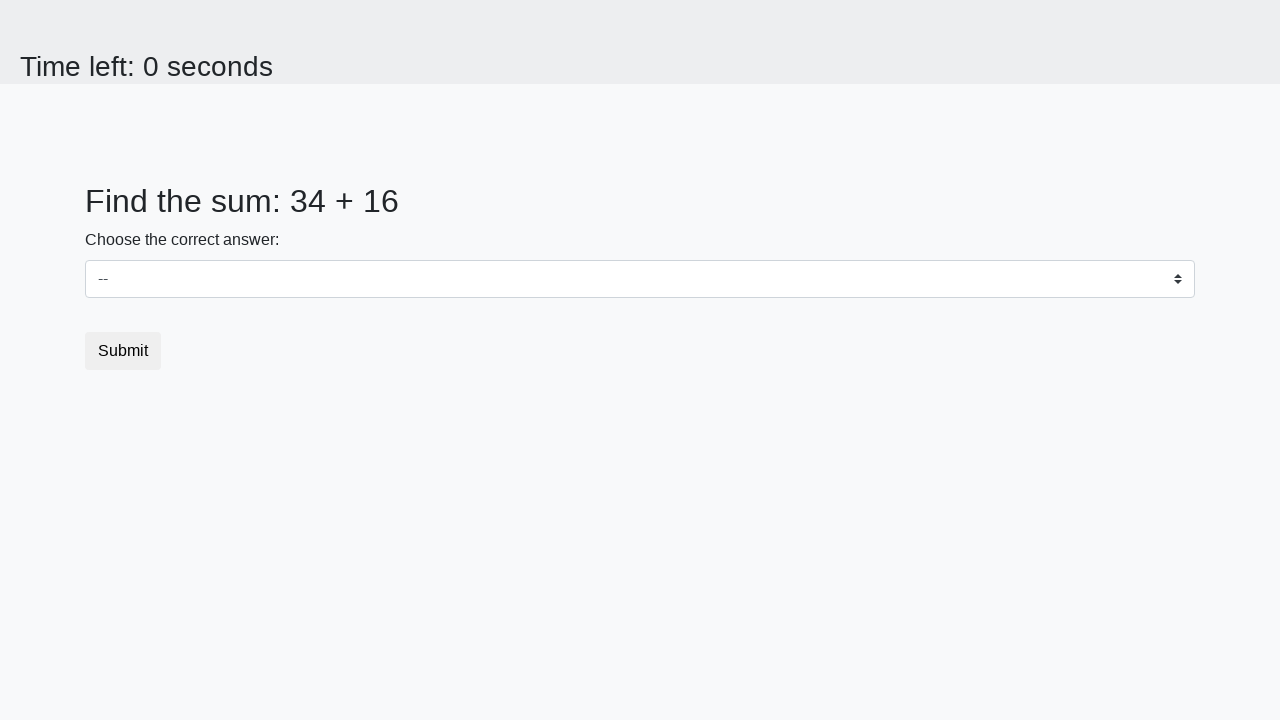

Located second number element (#num2)
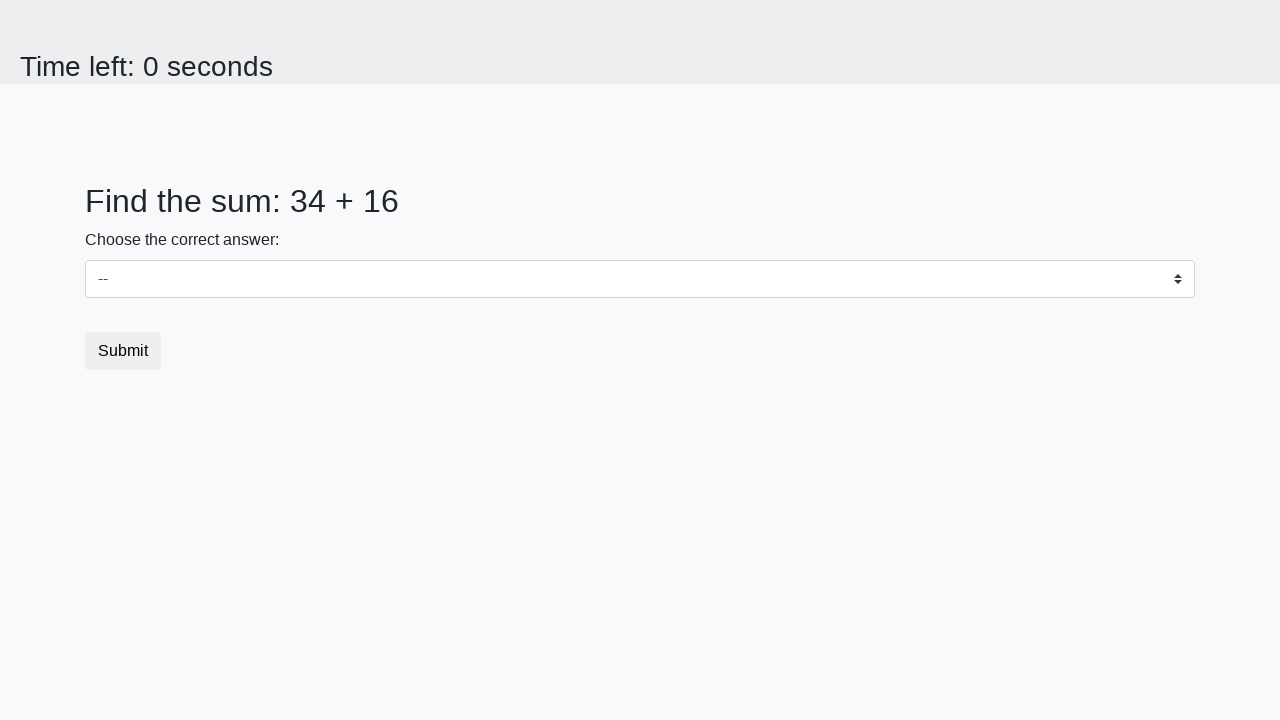

Read first number: 34
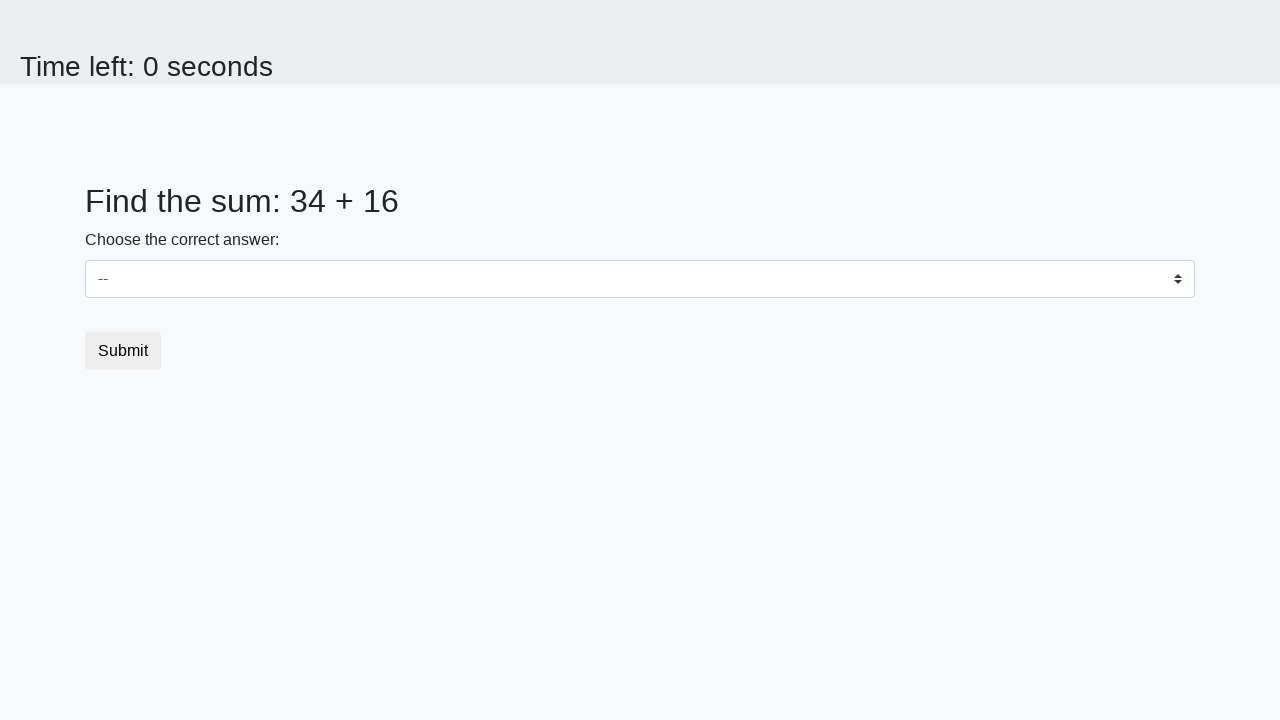

Read second number: 16
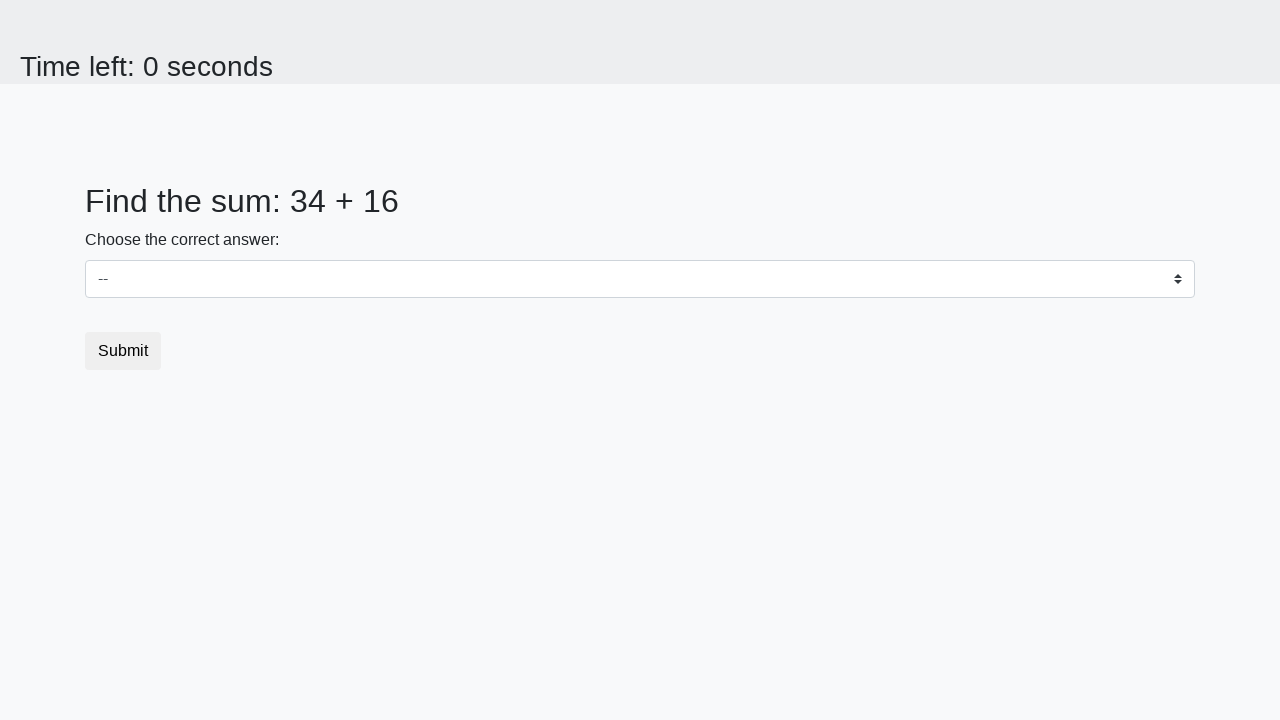

Calculated sum: 34 + 16 = 50
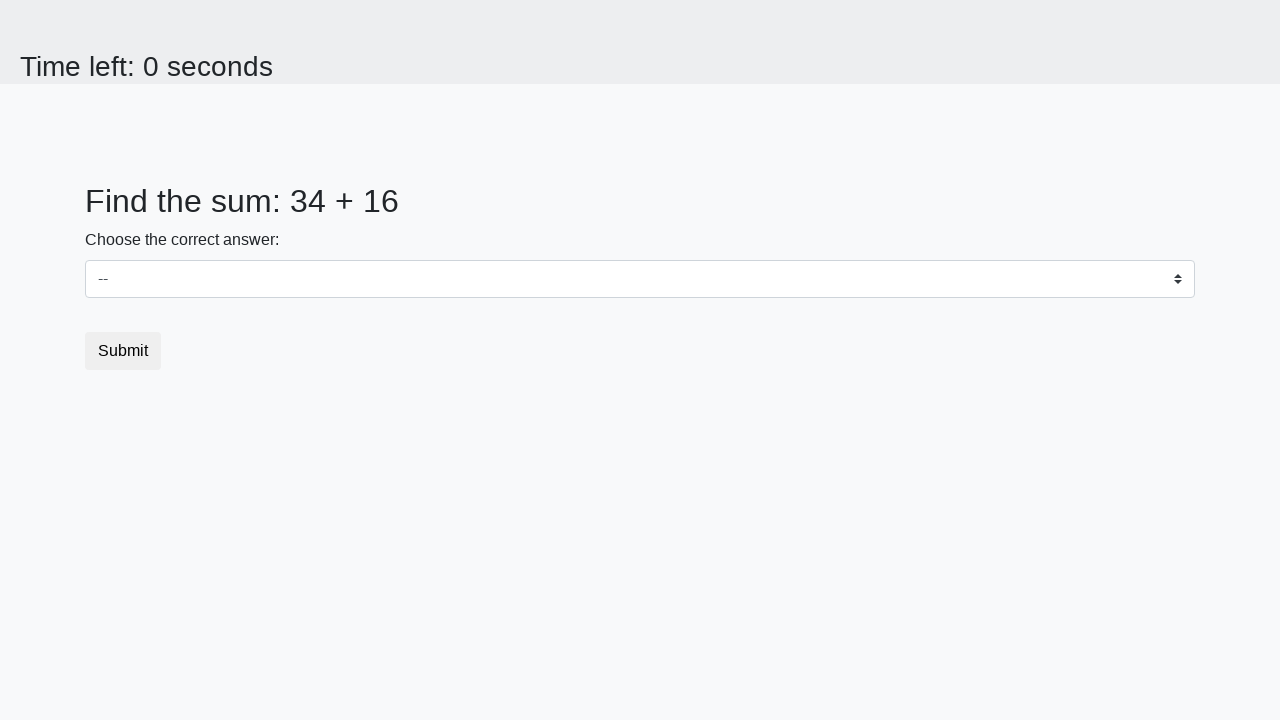

Selected answer '50' from dropdown on #dropdown
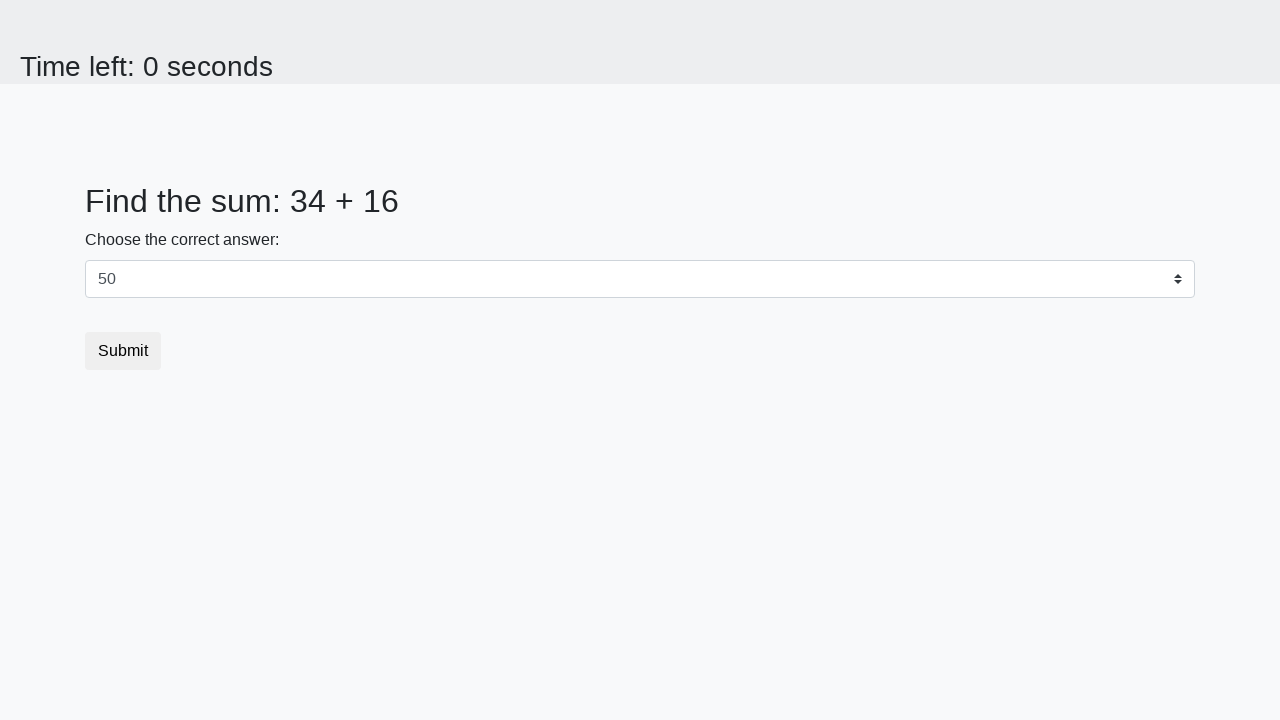

Clicked submit button at (123, 351) on .btn-default
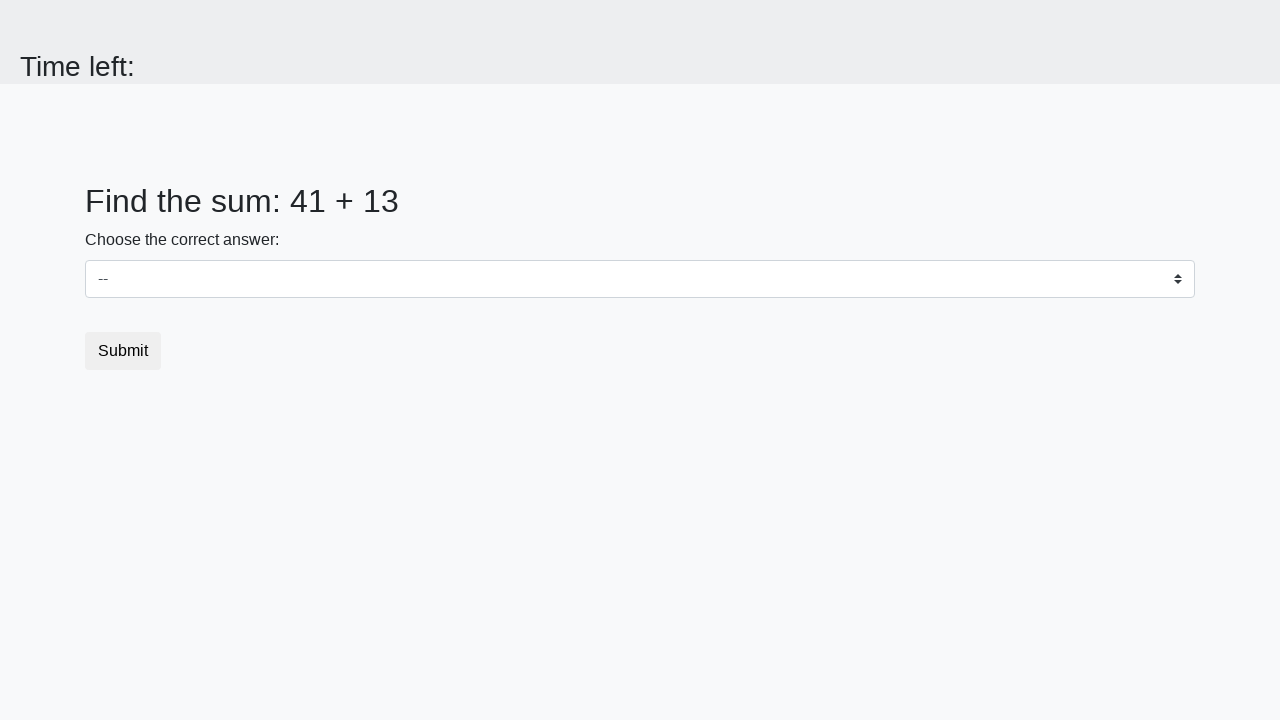

Waited 1 second for result page to load
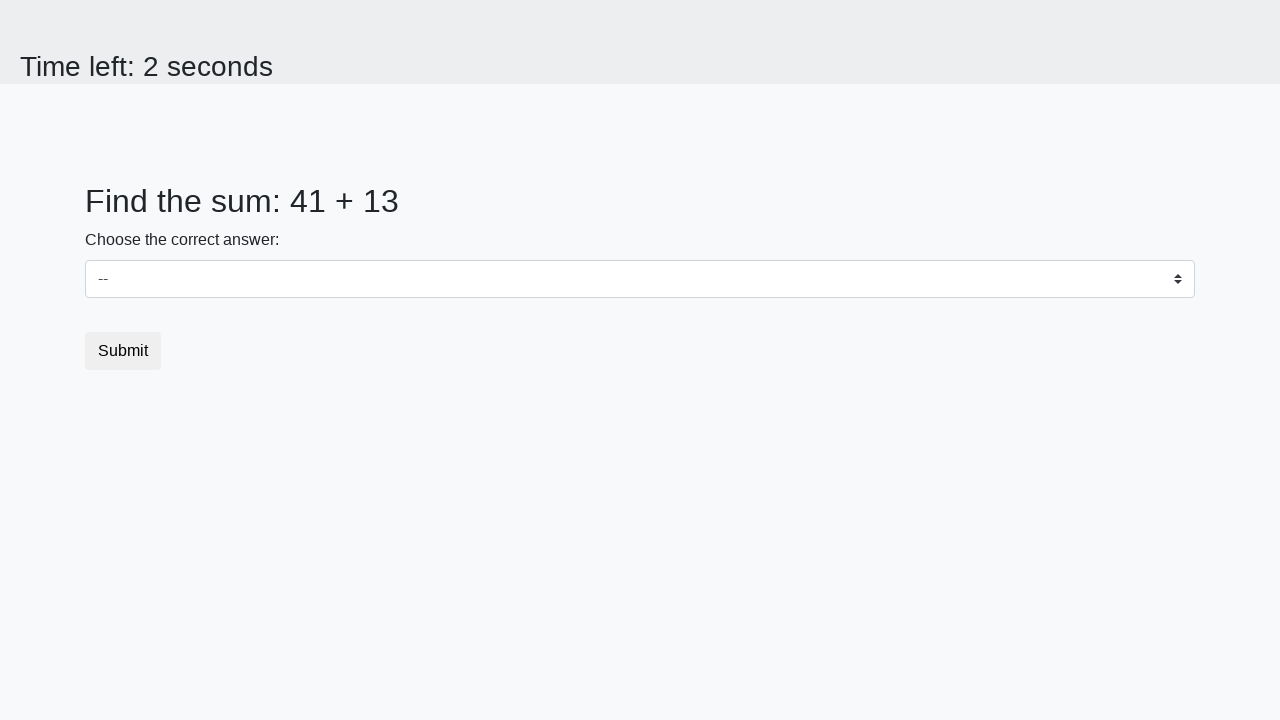

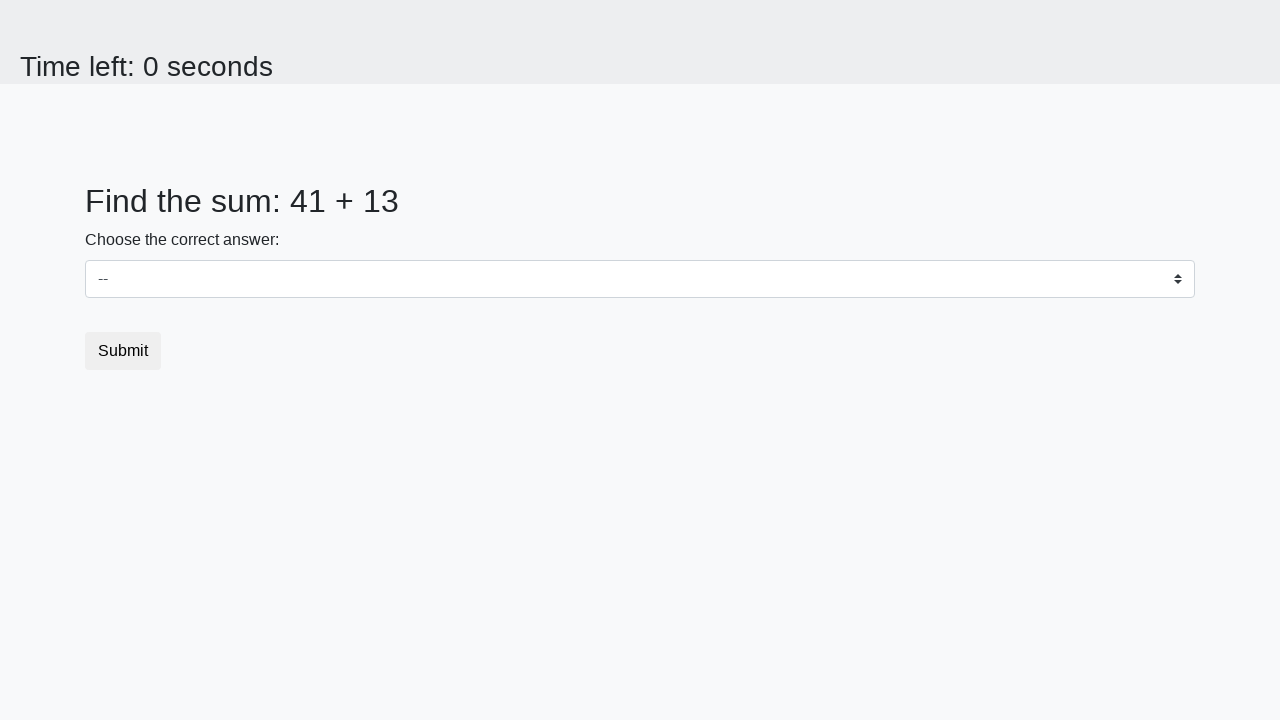